Tests clicking on a link using partial link text matching on a test page. The script locates and clicks a link containing the text " window" (which matches "Open a popup window" link).

Starting URL: http://omayo.blogspot.com/

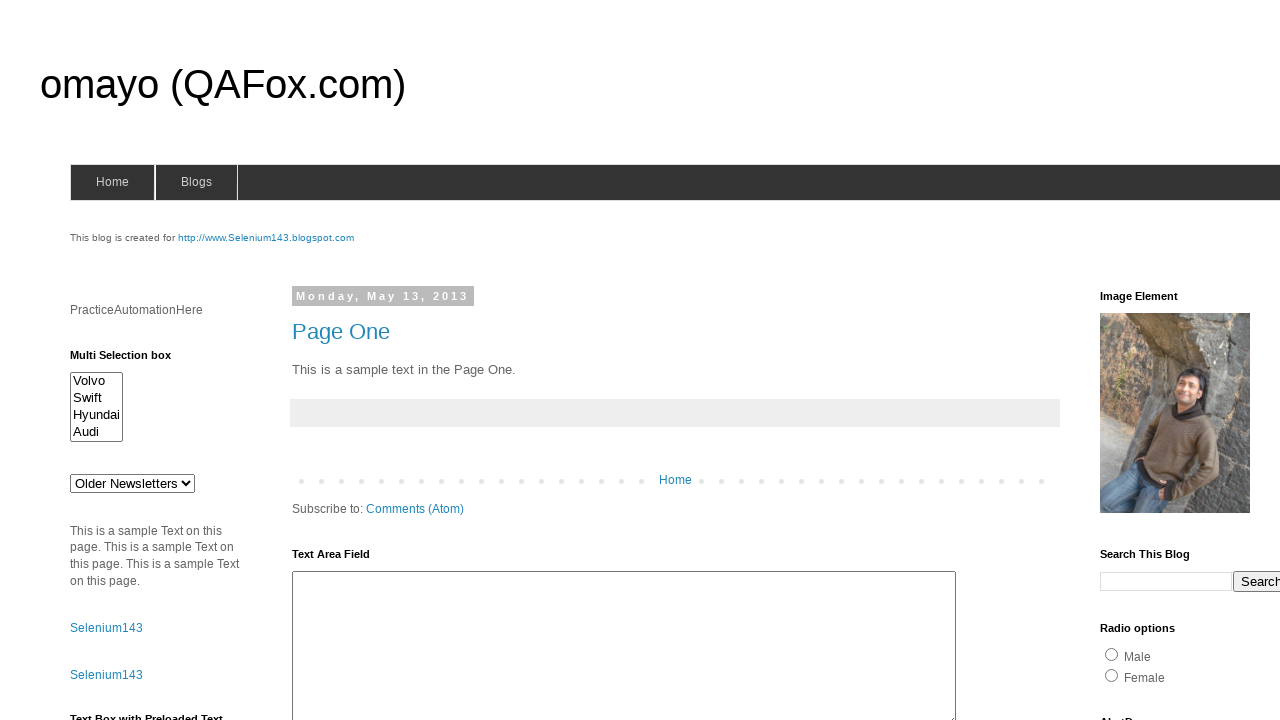

Navigated to http://omayo.blogspot.com/
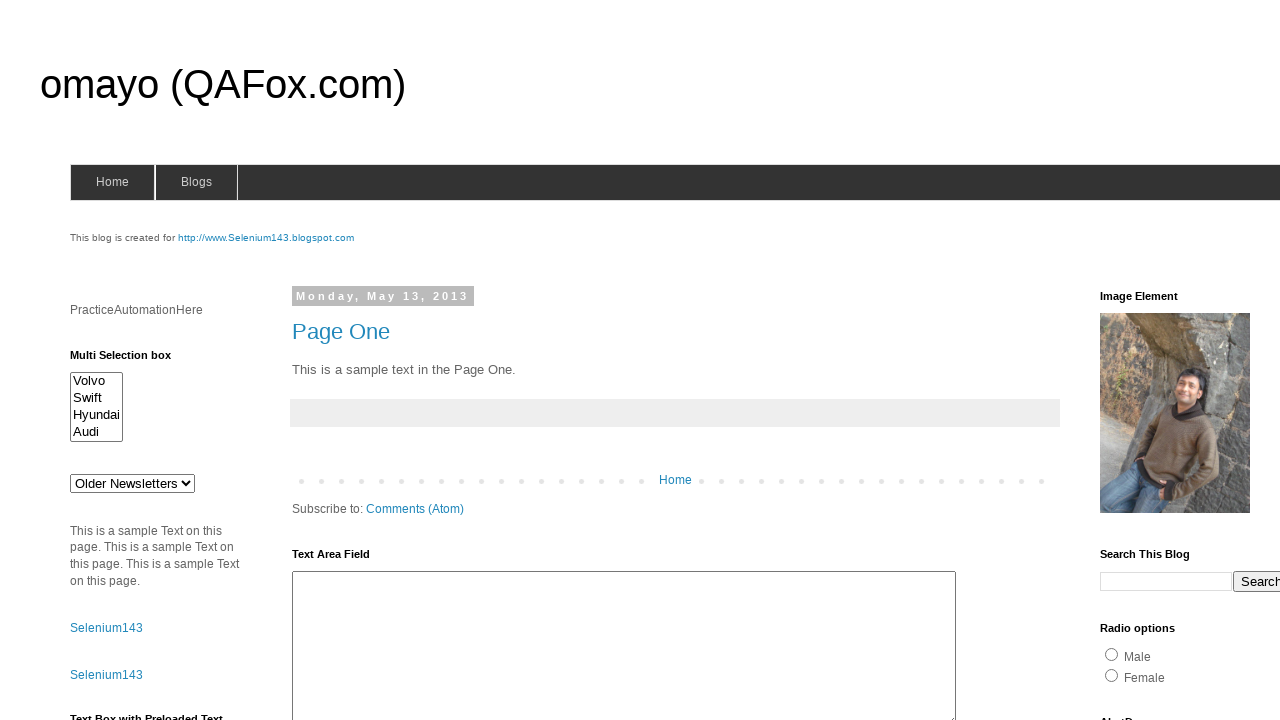

Clicked on link containing 'window' text (Open a popup window link) at (132, 360) on a:has-text('window')
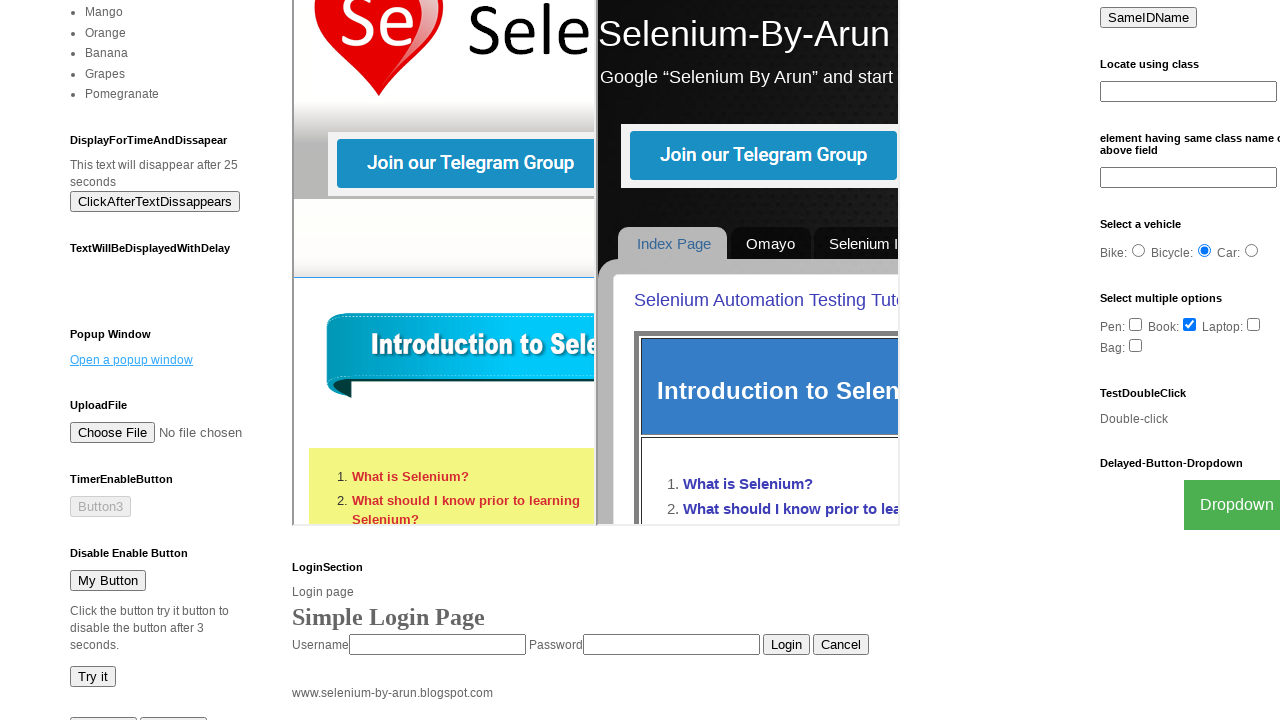

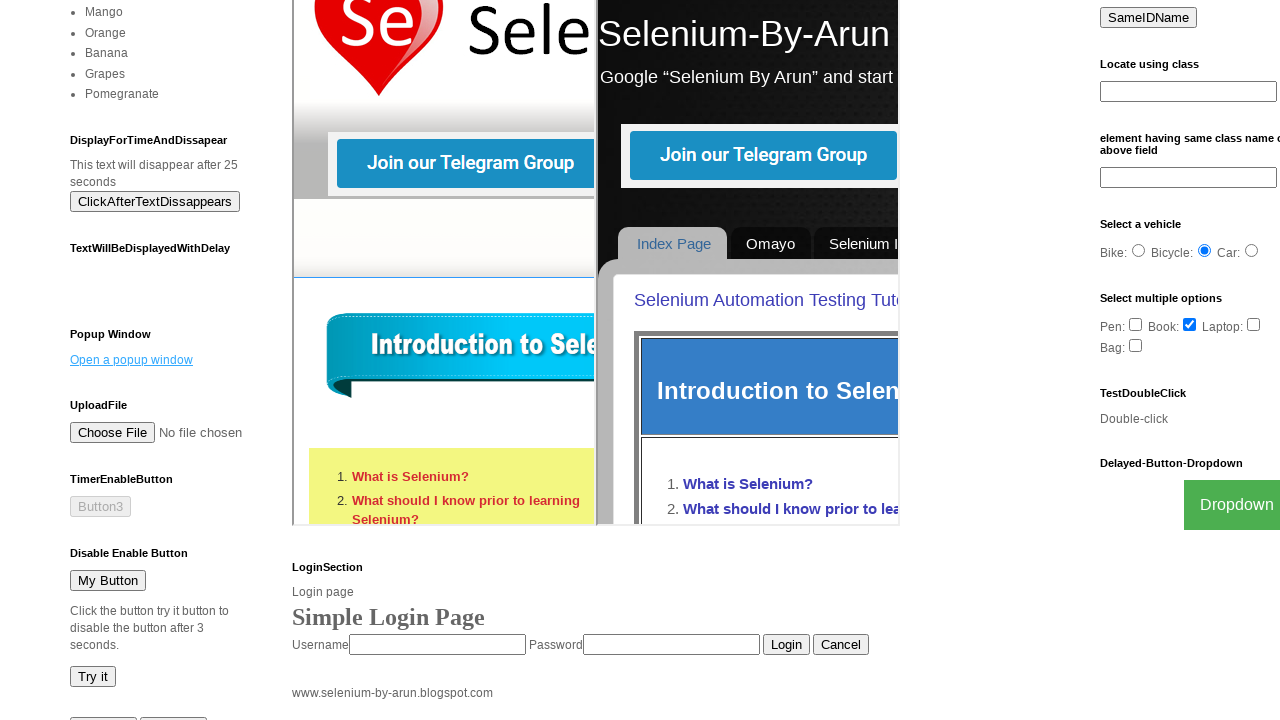